Tests removing completed items when clicking the Clear completed button

Starting URL: https://demo.playwright.dev/todomvc

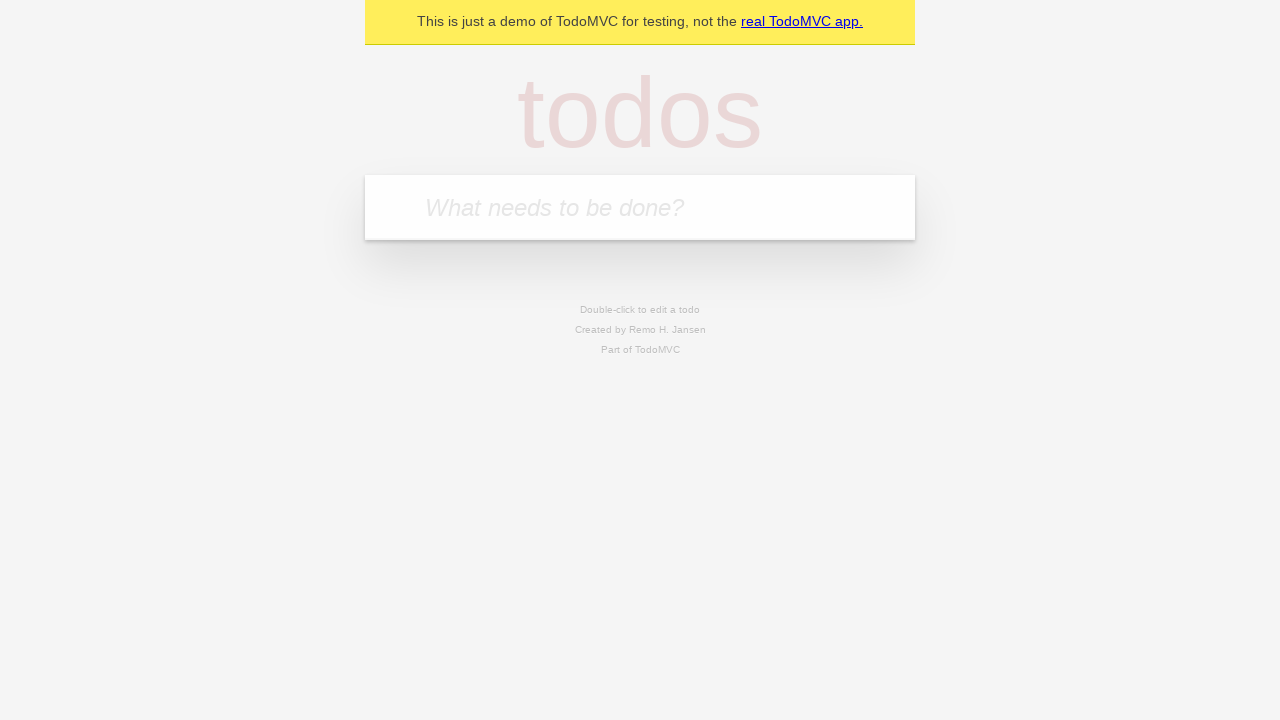

Filled todo input with 'buy some cheese' on internal:attr=[placeholder="What needs to be done?"i]
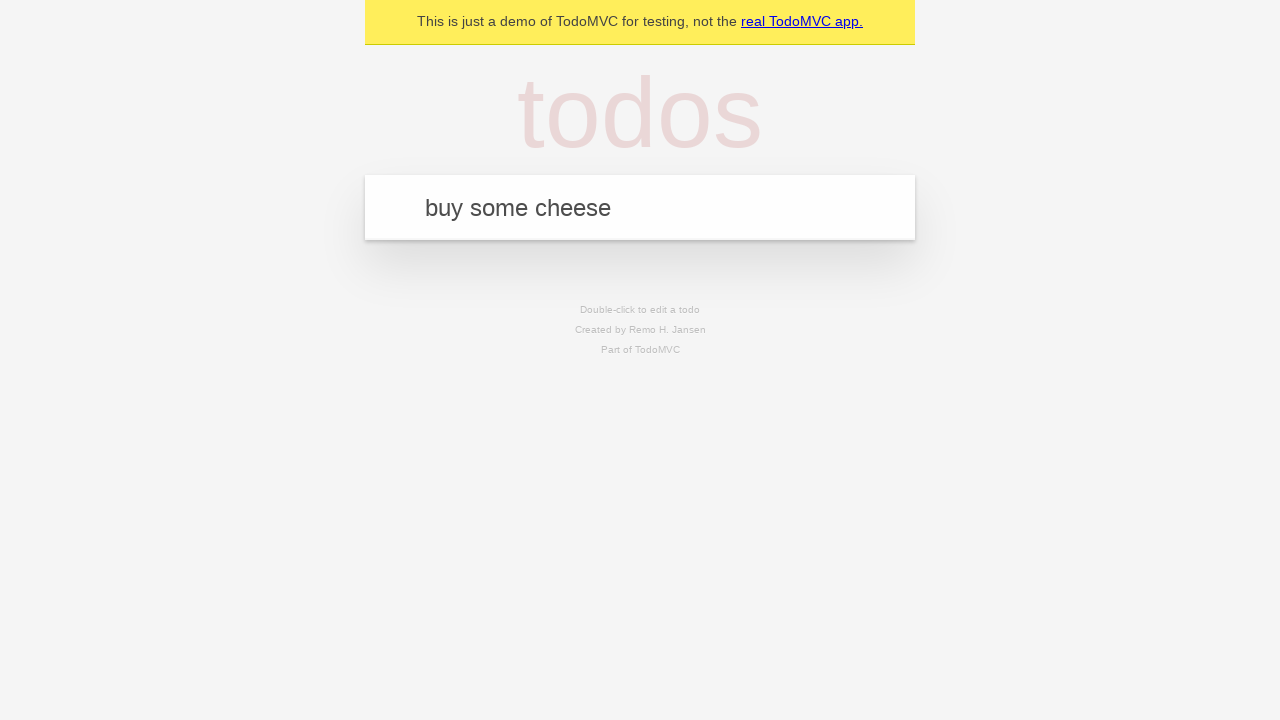

Pressed Enter to add 'buy some cheese' to the list on internal:attr=[placeholder="What needs to be done?"i]
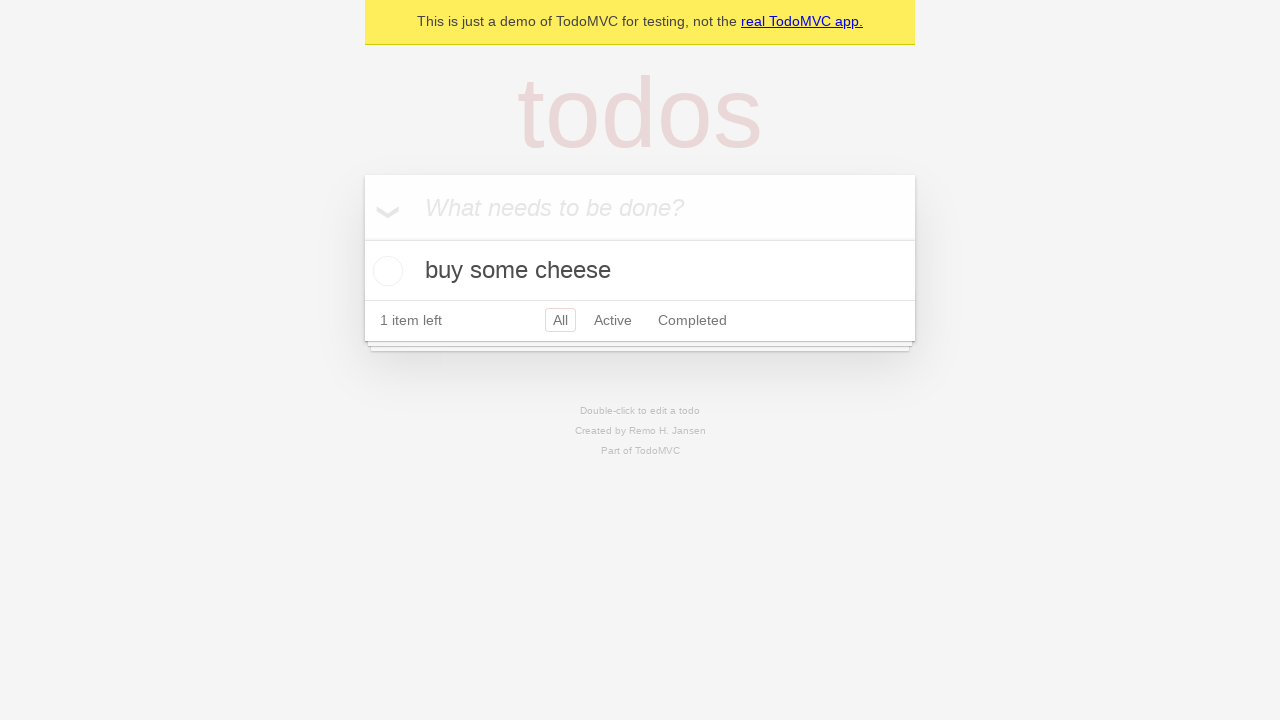

Filled todo input with 'feed the cat' on internal:attr=[placeholder="What needs to be done?"i]
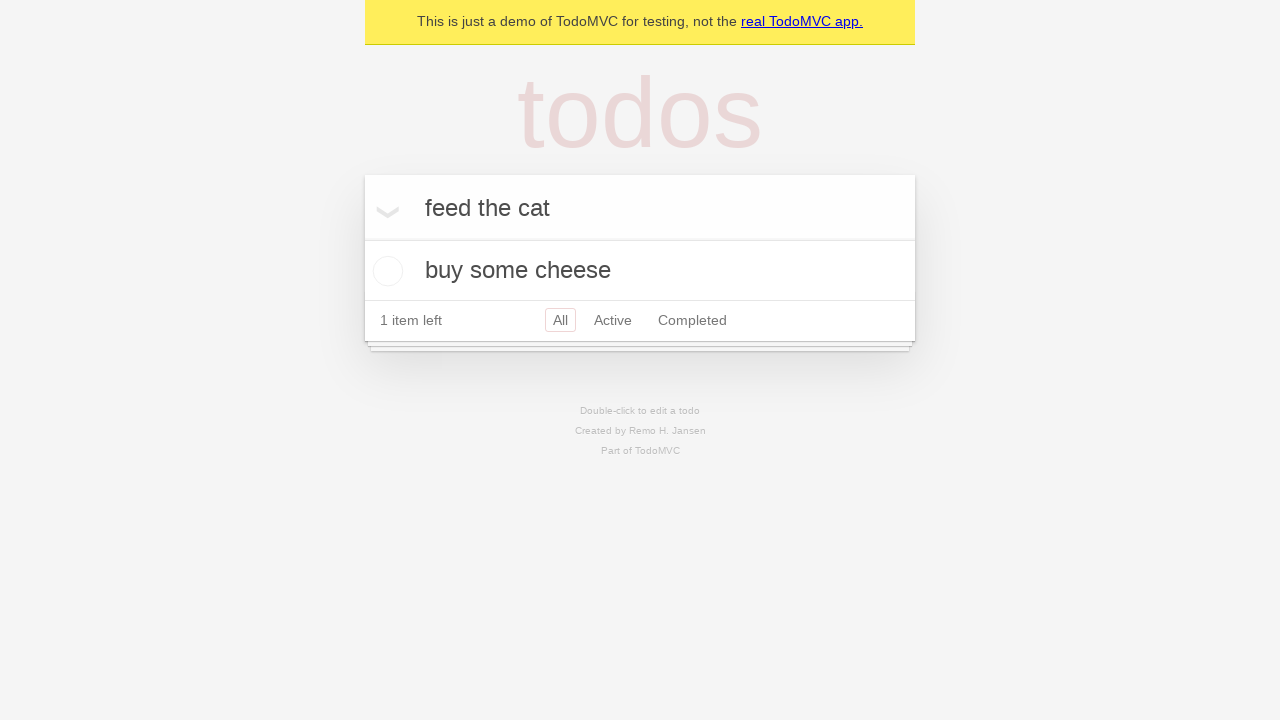

Pressed Enter to add 'feed the cat' to the list on internal:attr=[placeholder="What needs to be done?"i]
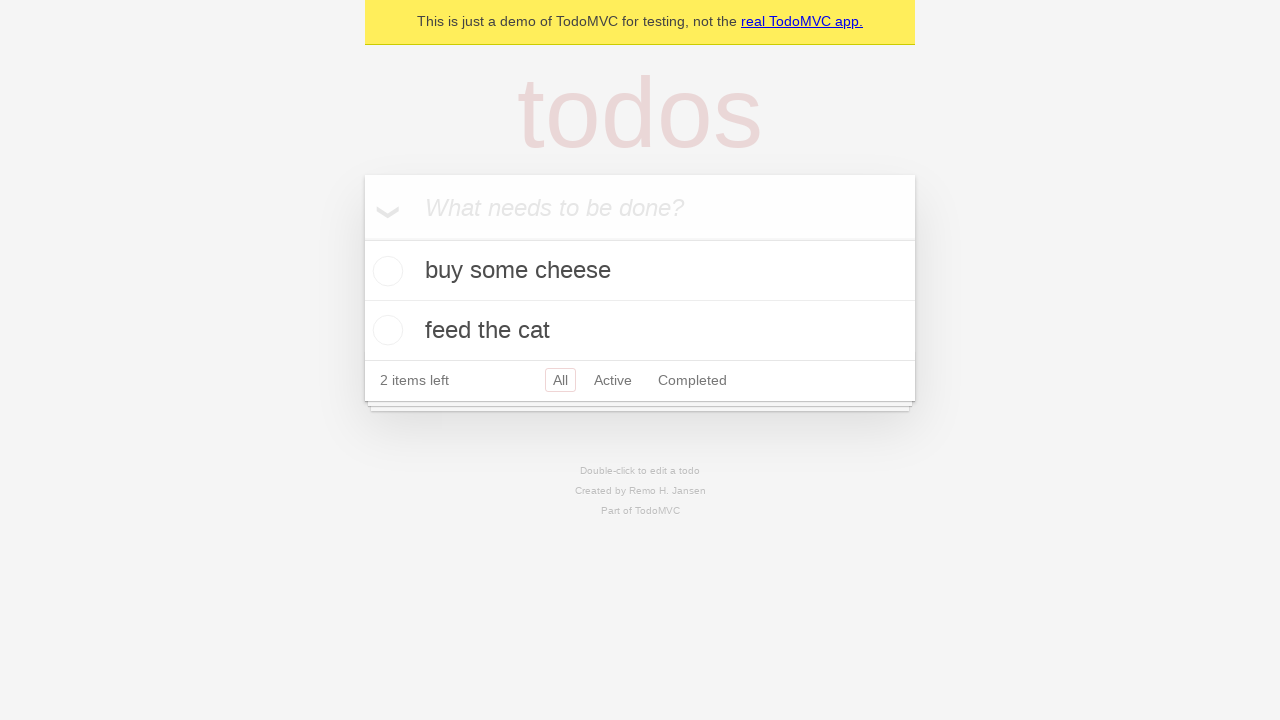

Filled todo input with 'book a doctors appointment' on internal:attr=[placeholder="What needs to be done?"i]
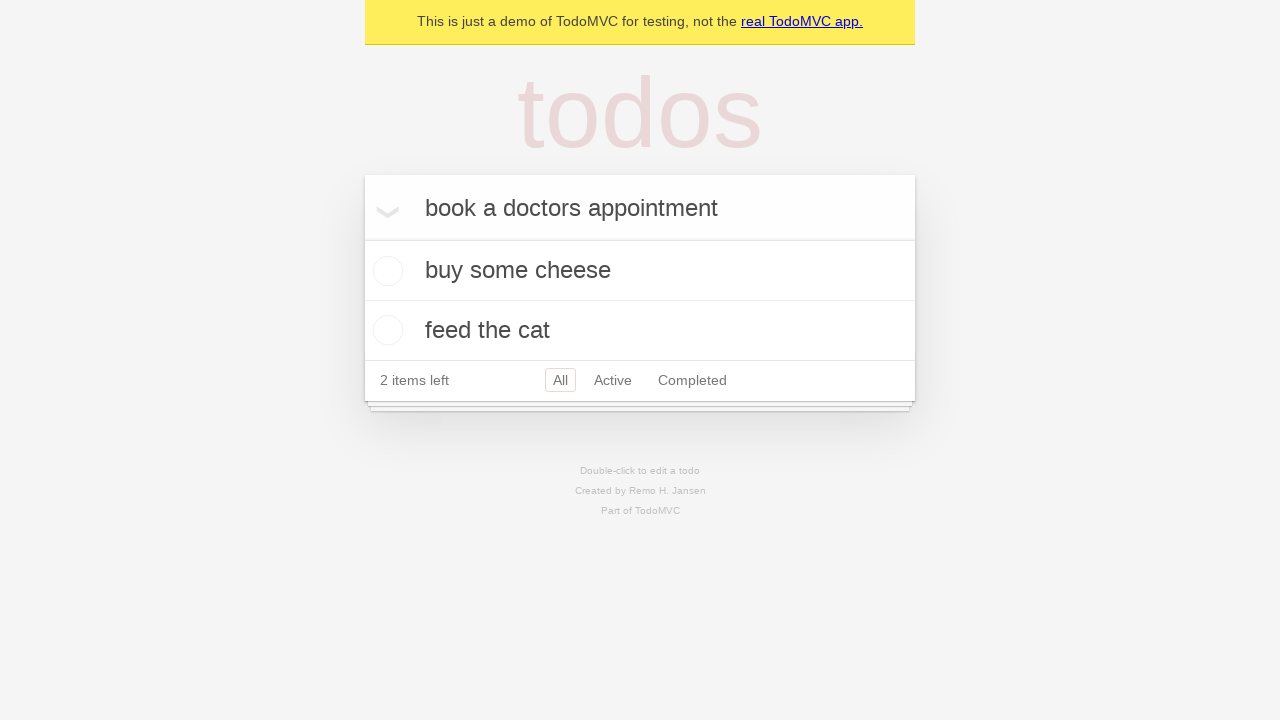

Pressed Enter to add 'book a doctors appointment' to the list on internal:attr=[placeholder="What needs to be done?"i]
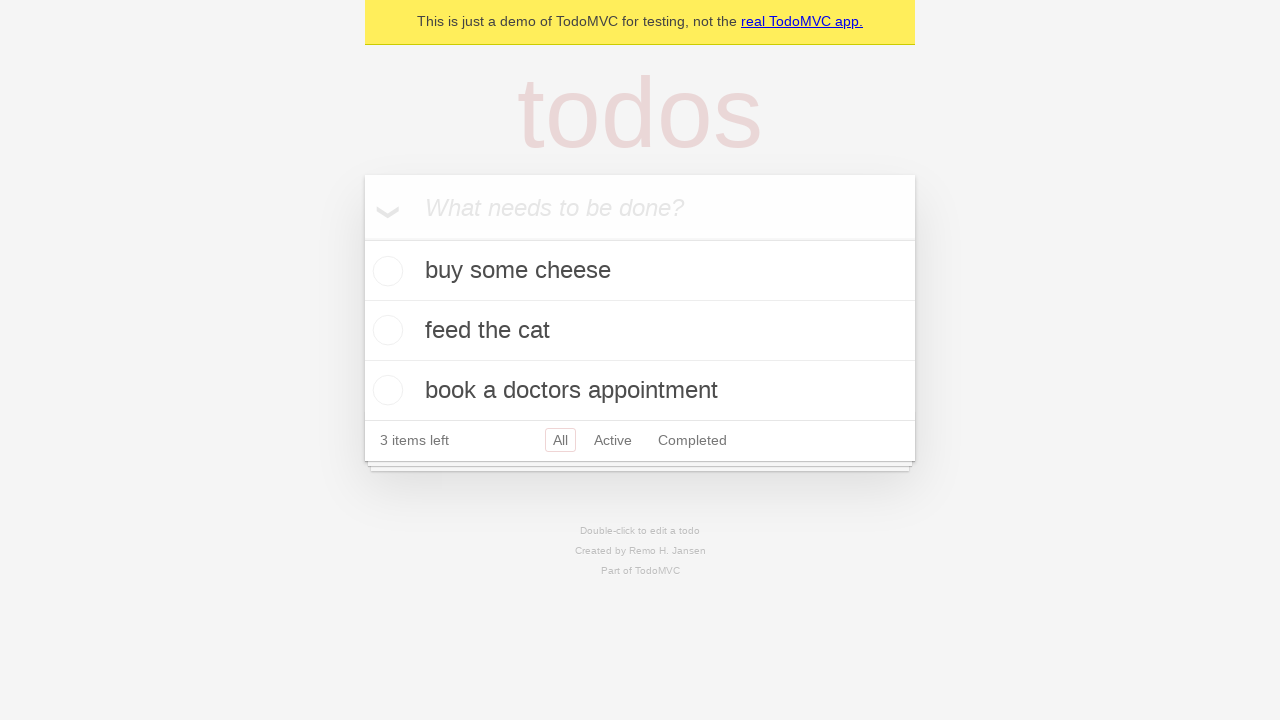

All three todo items loaded on the page
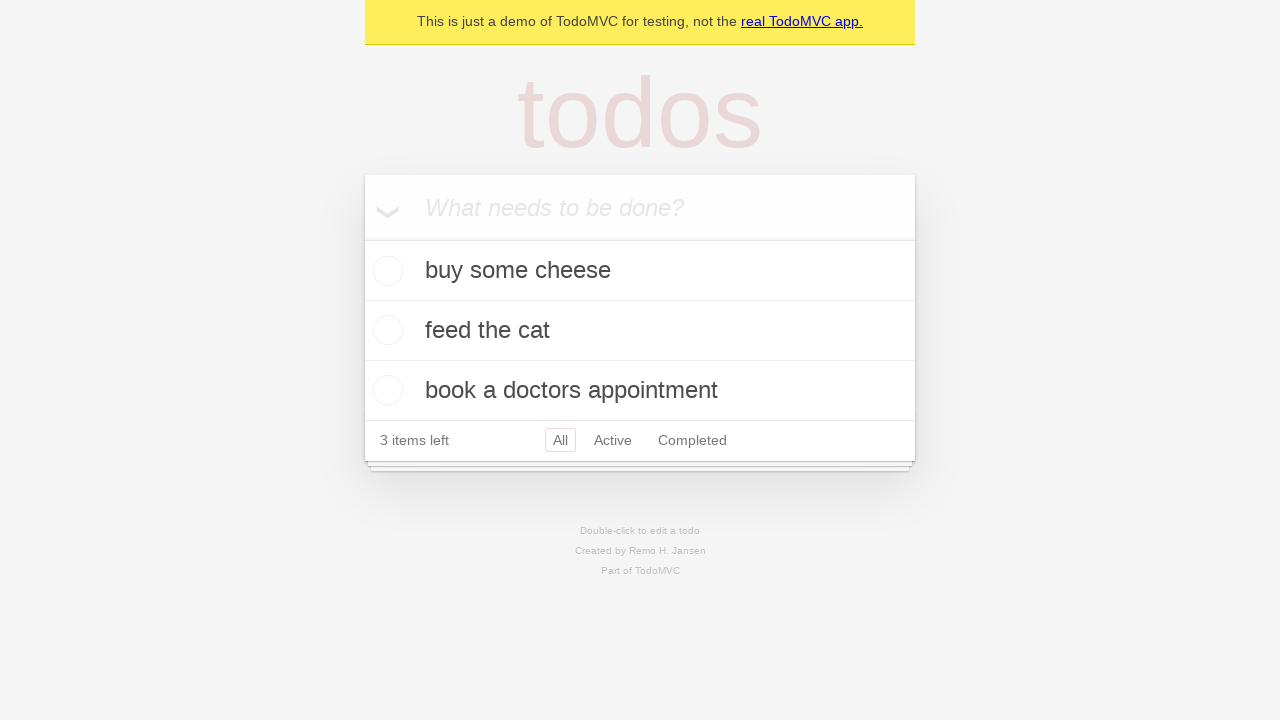

Checked the second todo item (feed the cat) at (385, 330) on internal:testid=[data-testid="todo-item"s] >> nth=1 >> internal:role=checkbox
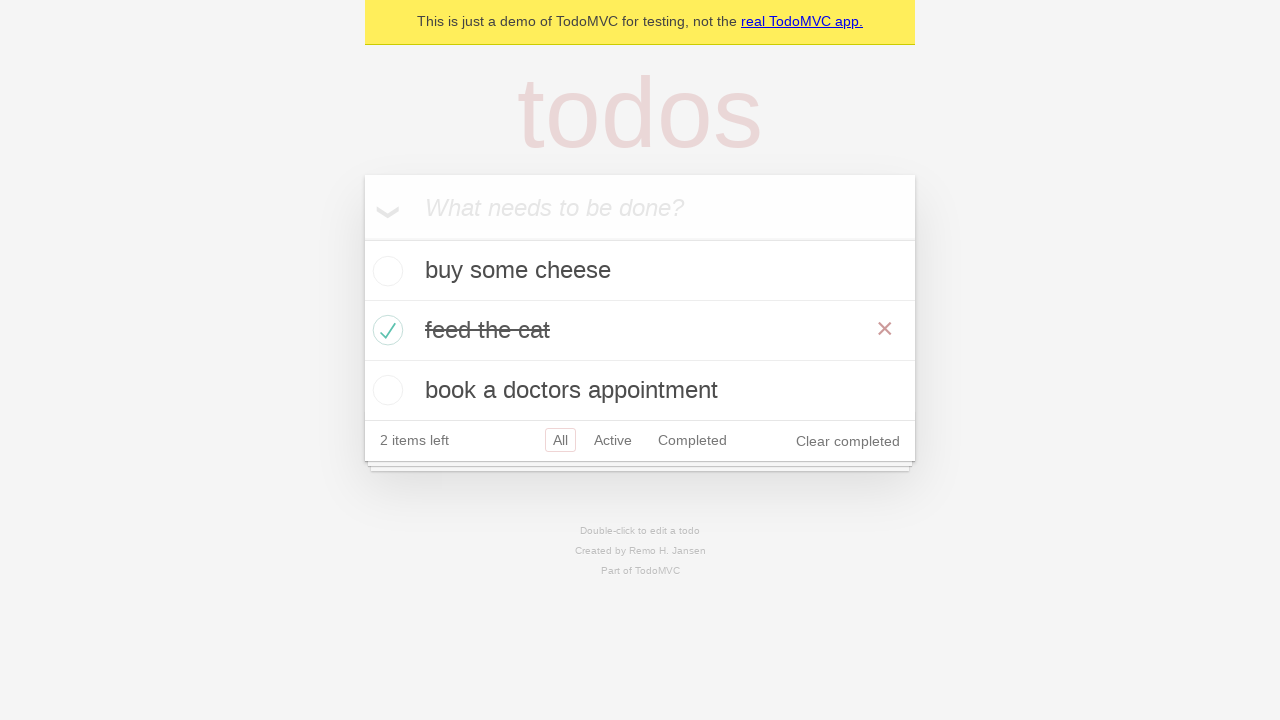

Clicked Clear completed button to remove completed items at (848, 441) on internal:role=button[name="Clear completed"i]
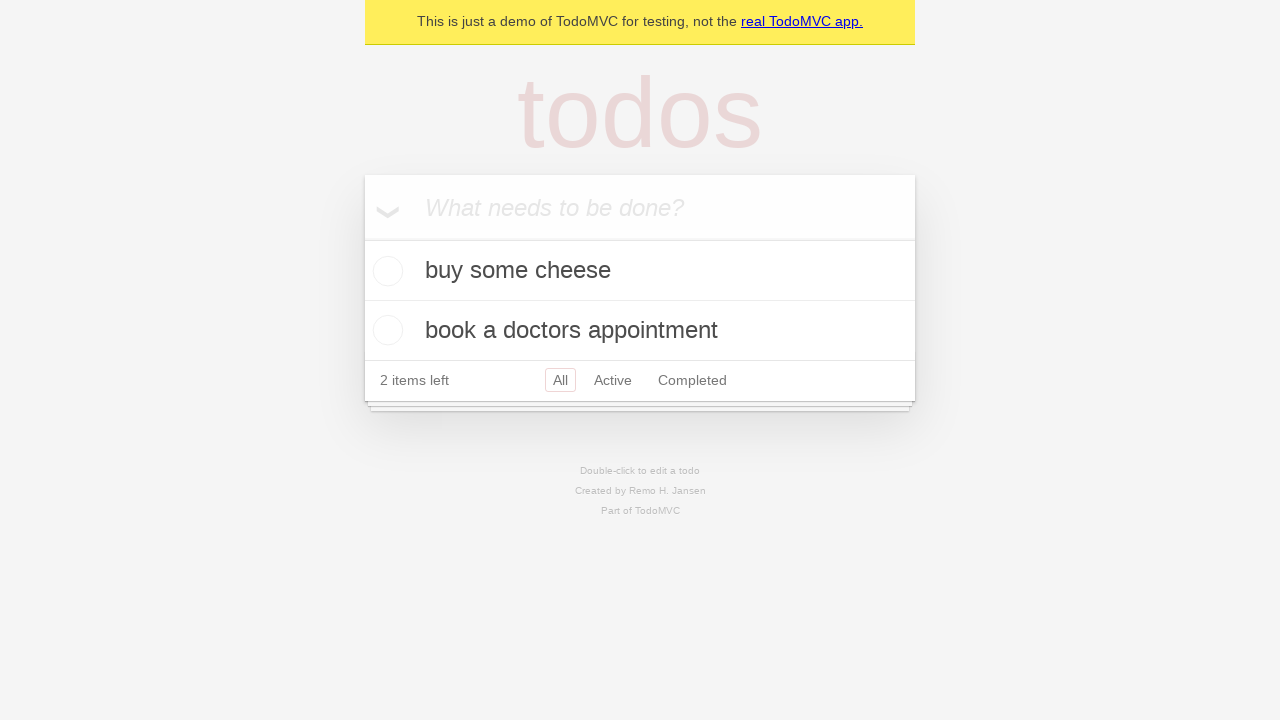

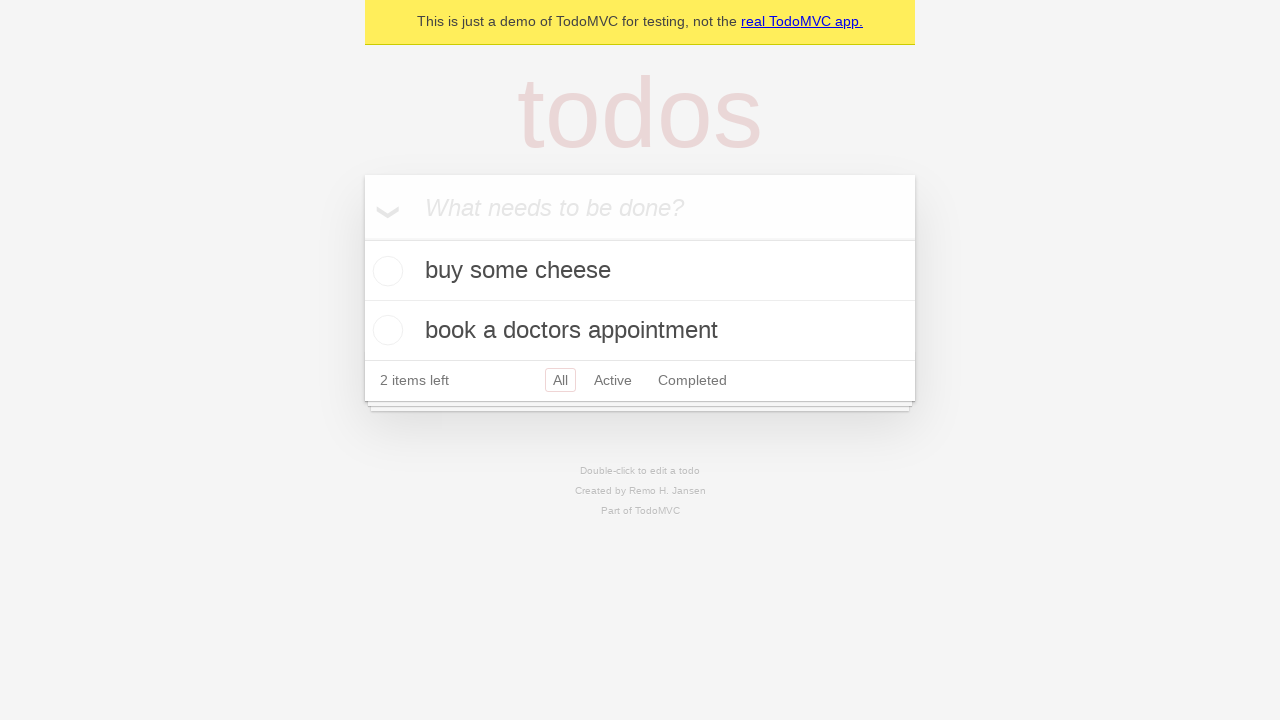